Tests jQuery UI datepicker functionality by opening the calendar widget and selecting a specific date (15th of the month)

Starting URL: https://jqueryui.com/datepicker/

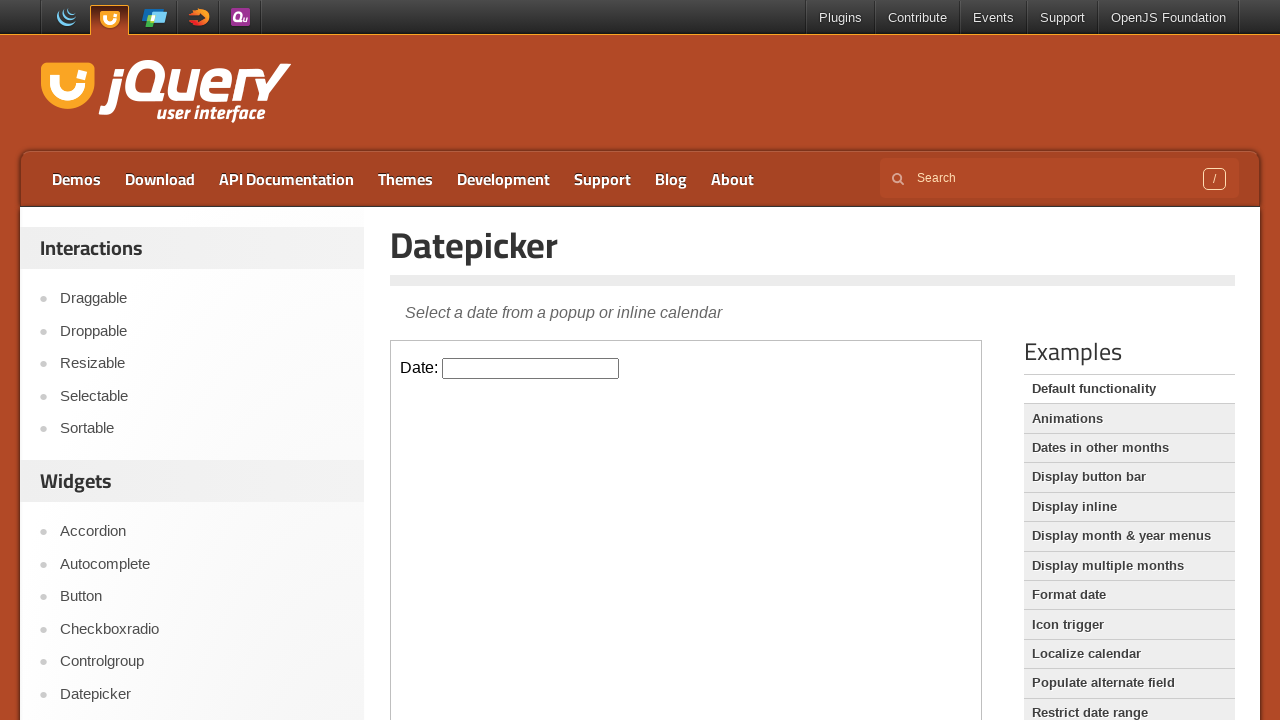

Located iframe containing datepicker demo
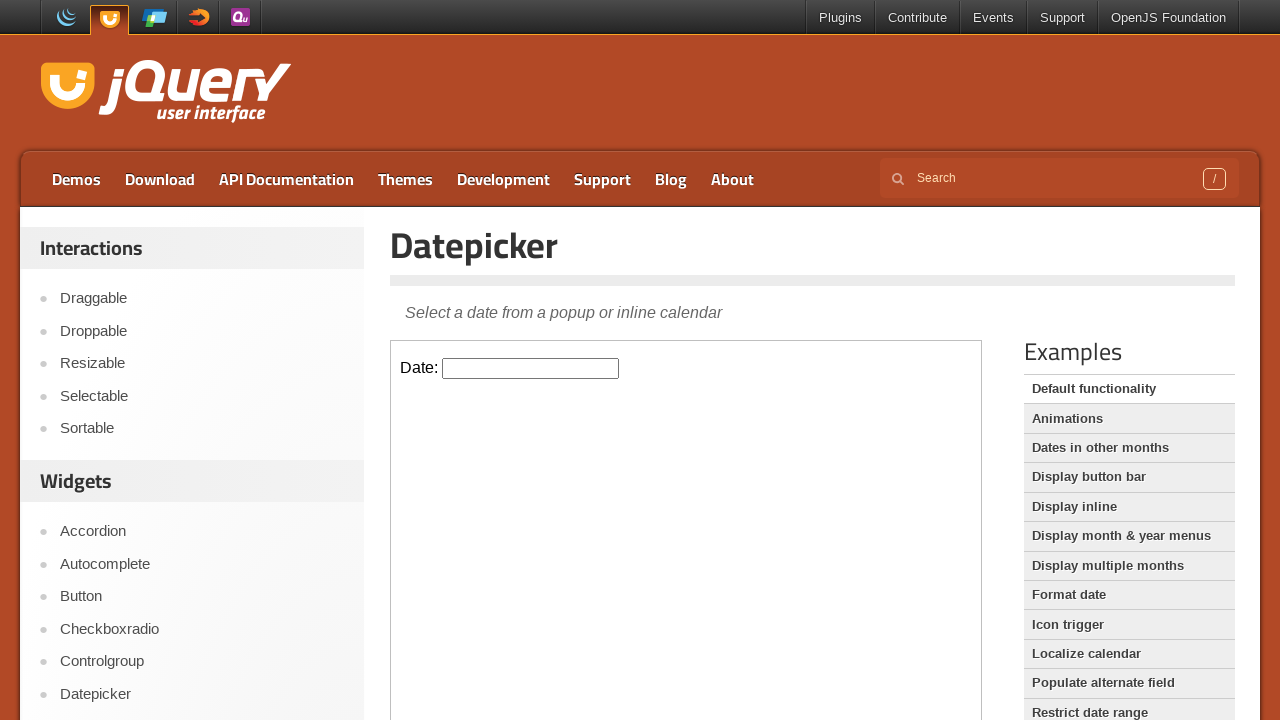

Clicked datepicker input to open calendar widget at (531, 368) on iframe.demo-frame >> internal:control=enter-frame >> #datepicker
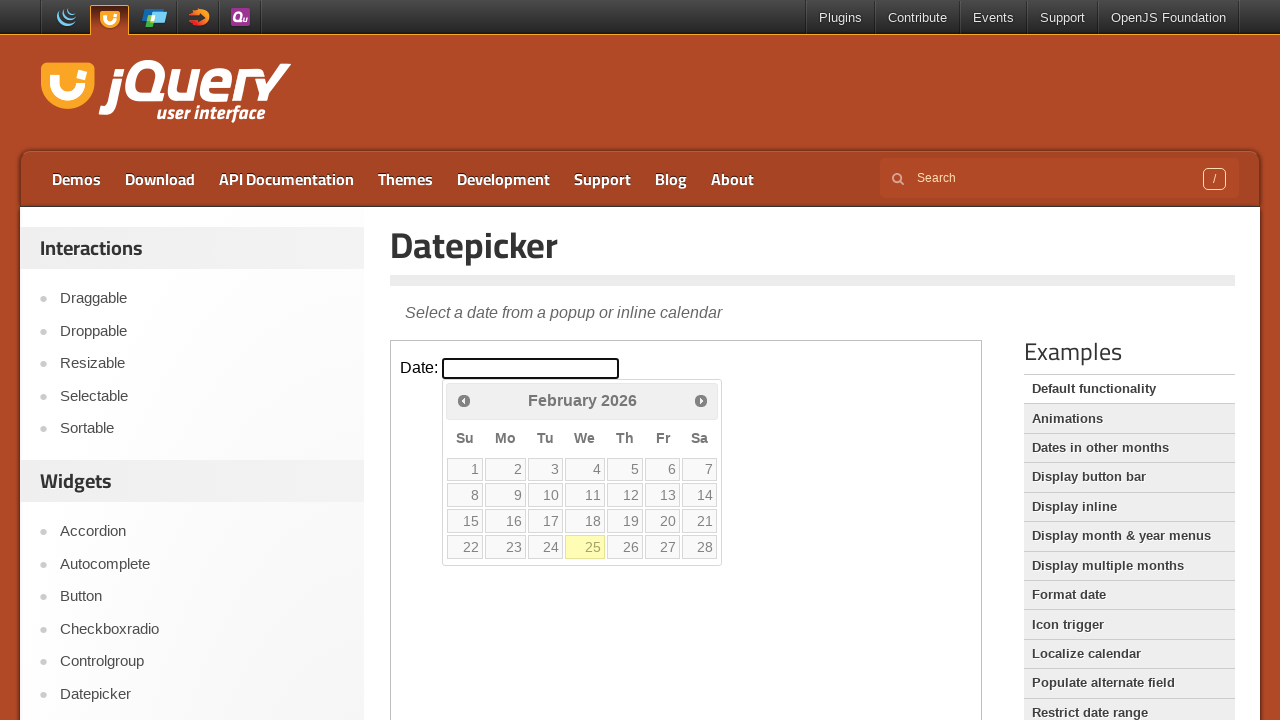

Selected the 15th day from the datepicker calendar at (465, 521) on iframe.demo-frame >> internal:control=enter-frame >> #ui-datepicker-div table tb
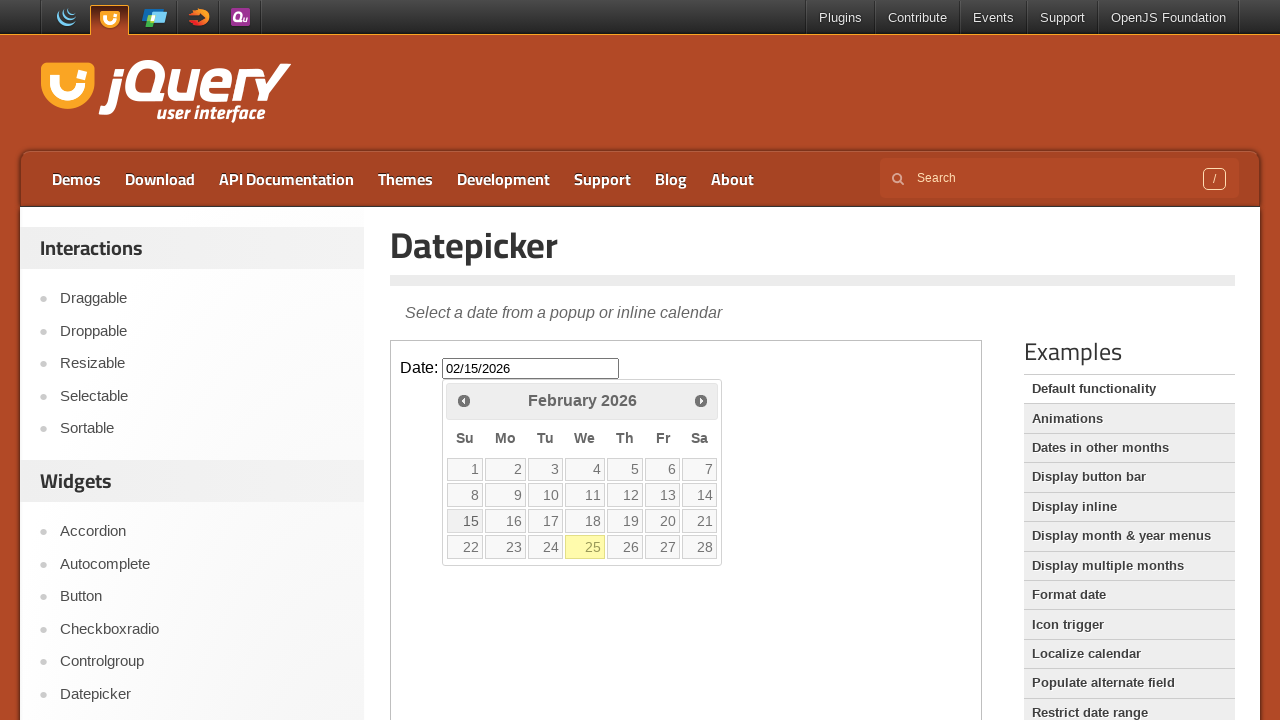

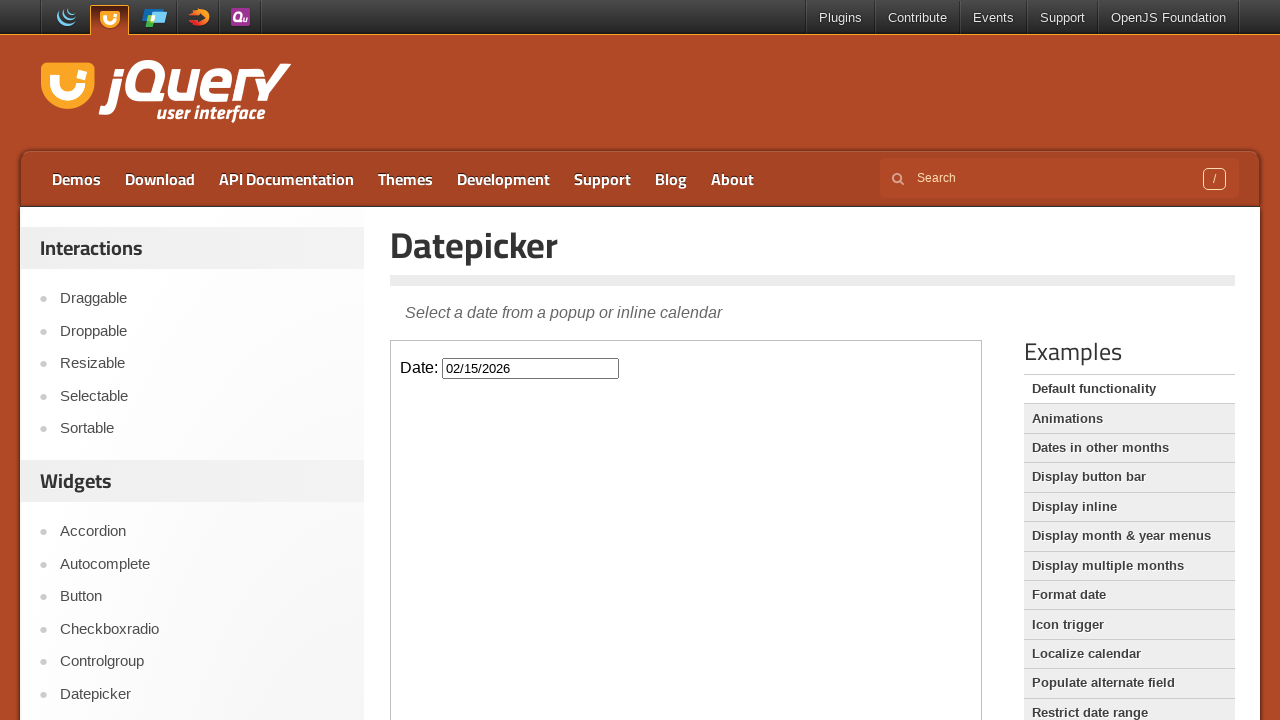